Tests window handling functionality by clicking a button that opens a new tab, switching to the new window, and clicking the contact menu link on the target page.

Starting URL: http://demo.automationtesting.in/Windows.html

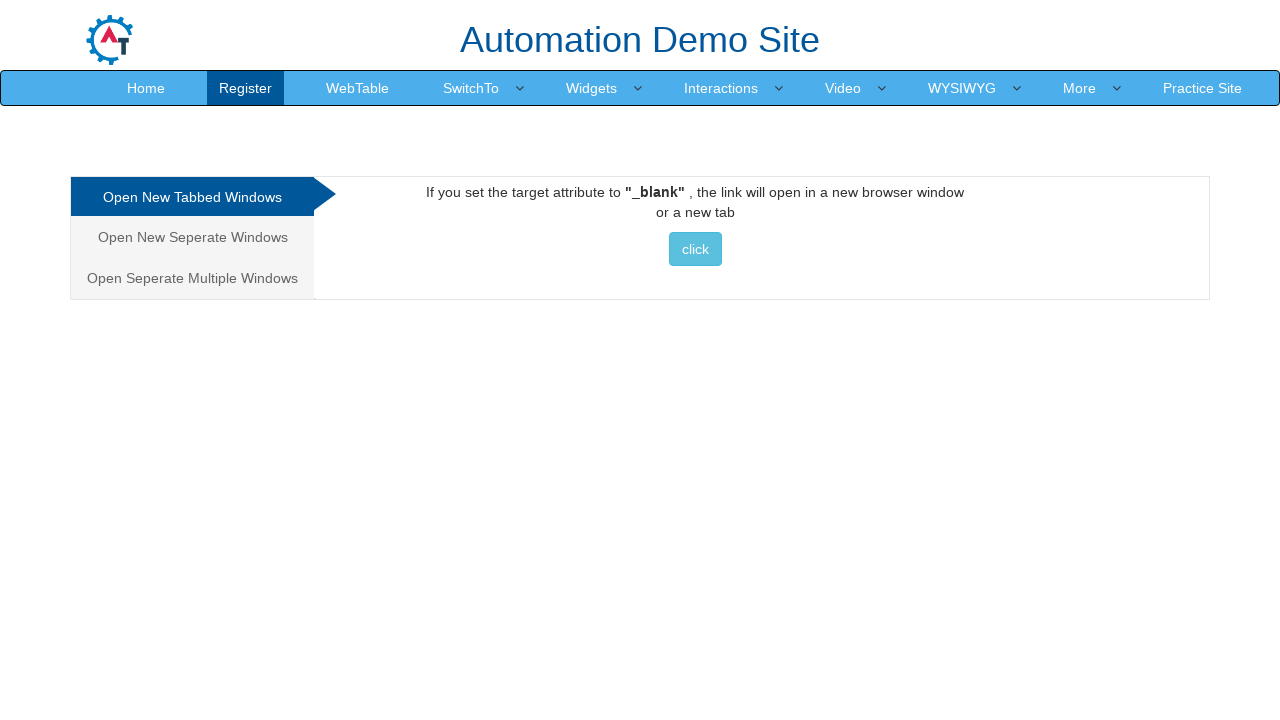

Clicked button to open a new tab at (695, 249) on xpath=//*[@id='Tabbed']/a/button
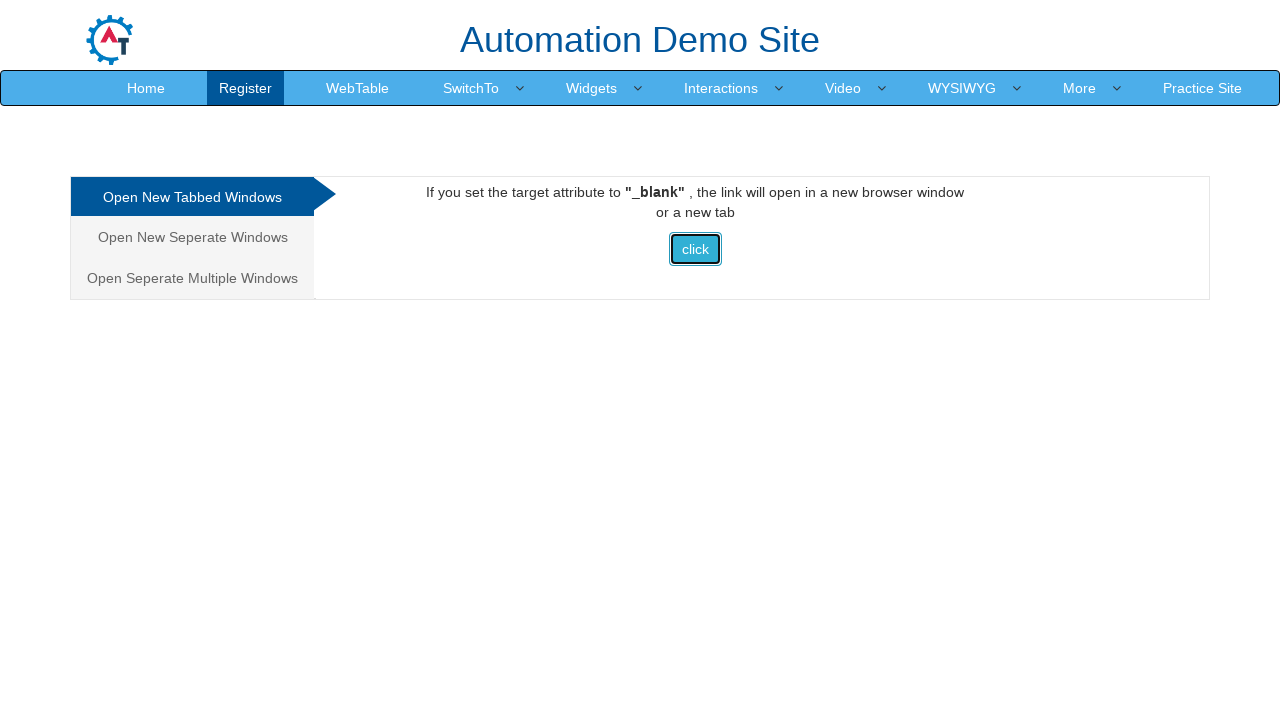

Clicked button again and waiting for new page to open at (695, 249) on xpath=//*[@id='Tabbed']/a/button
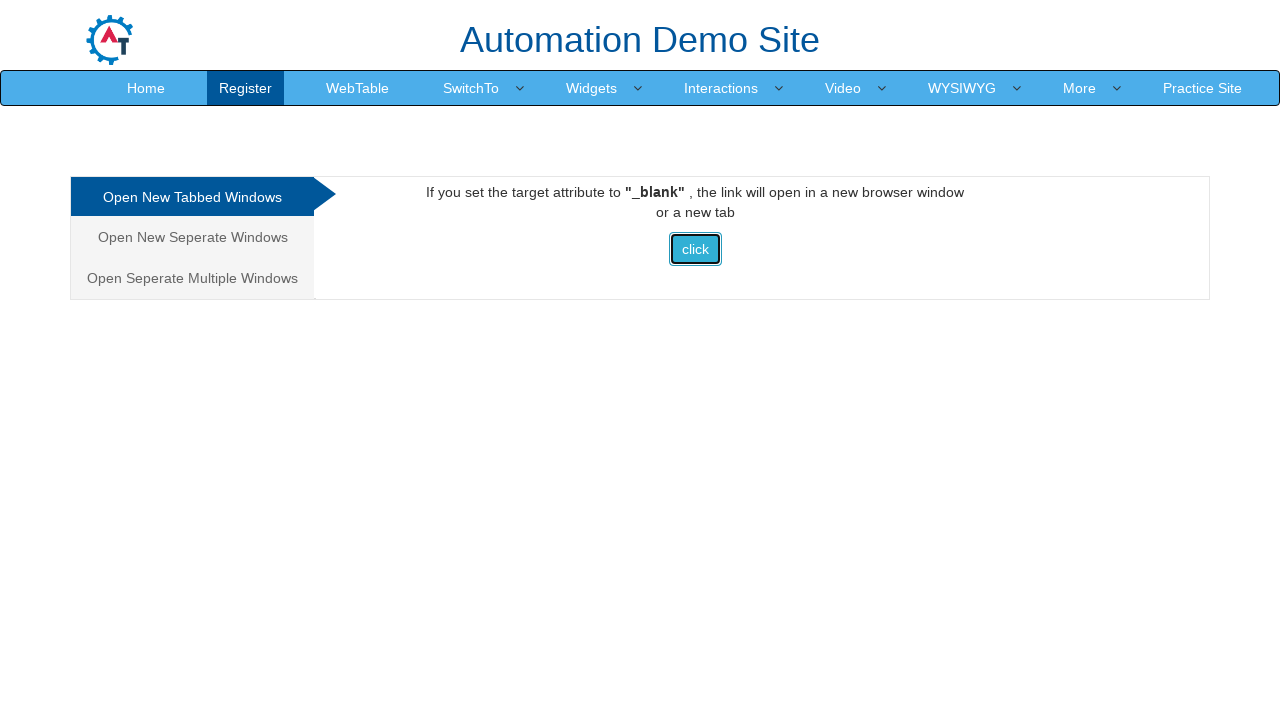

New page/tab opened successfully
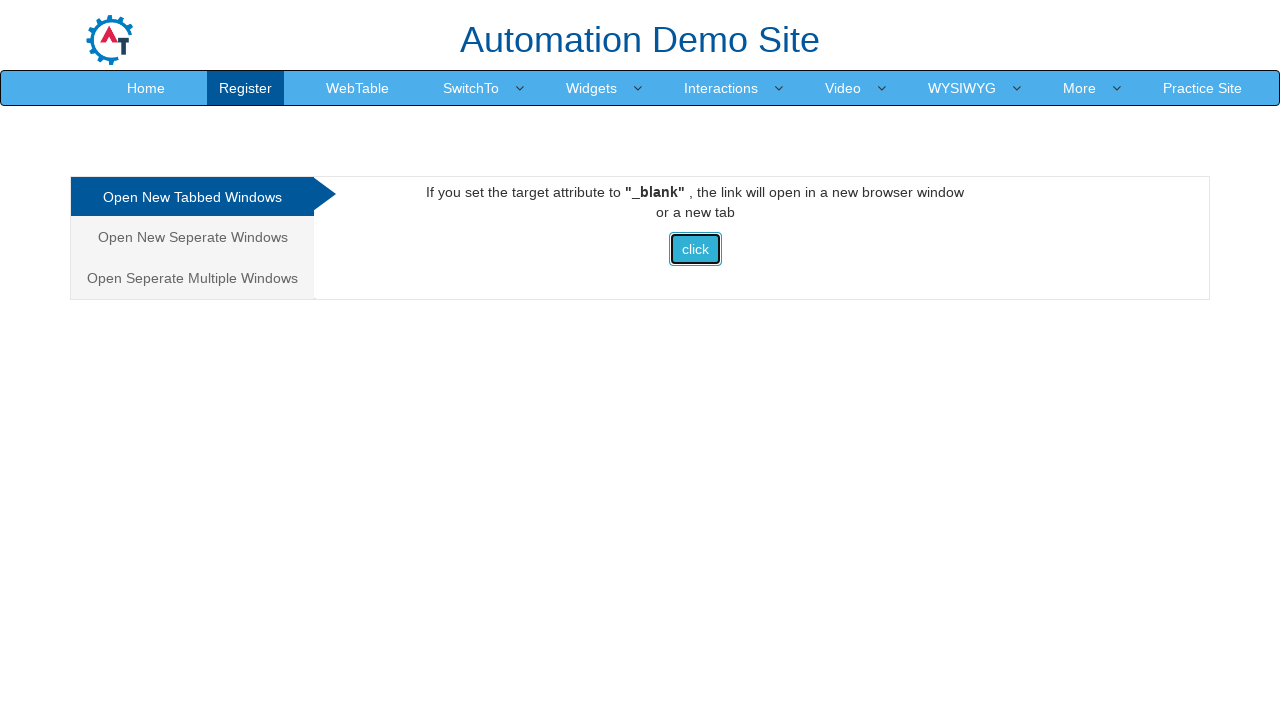

New page loaded completely
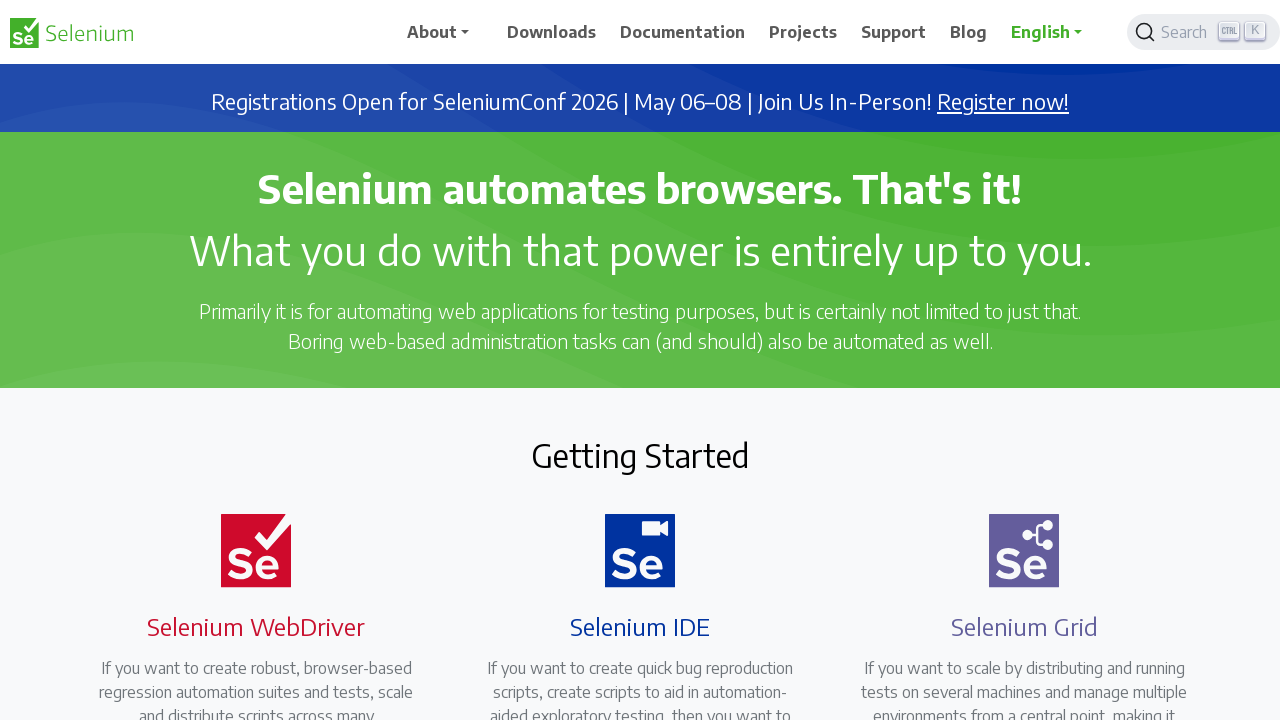

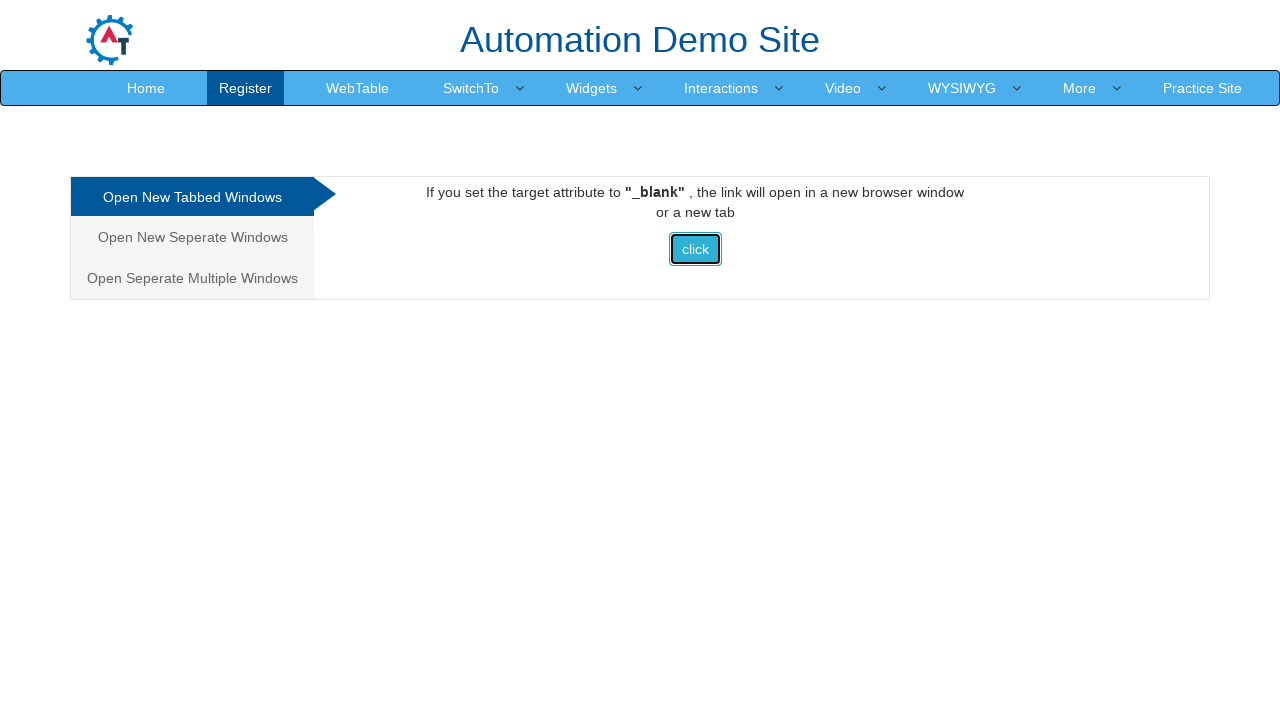